Tests that the Clear completed button displays the correct text after completing an item

Starting URL: https://demo.playwright.dev/todomvc

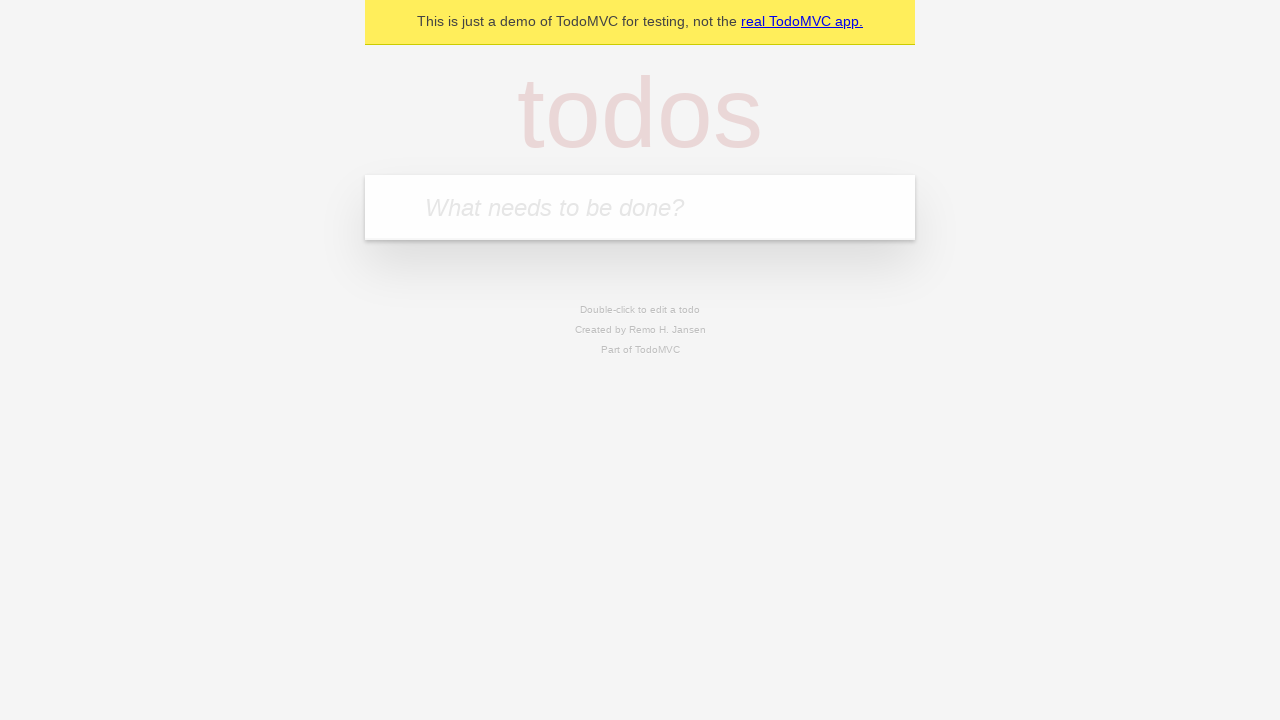

Filled todo input with 'buy some cheese' on internal:attr=[placeholder="What needs to be done?"i]
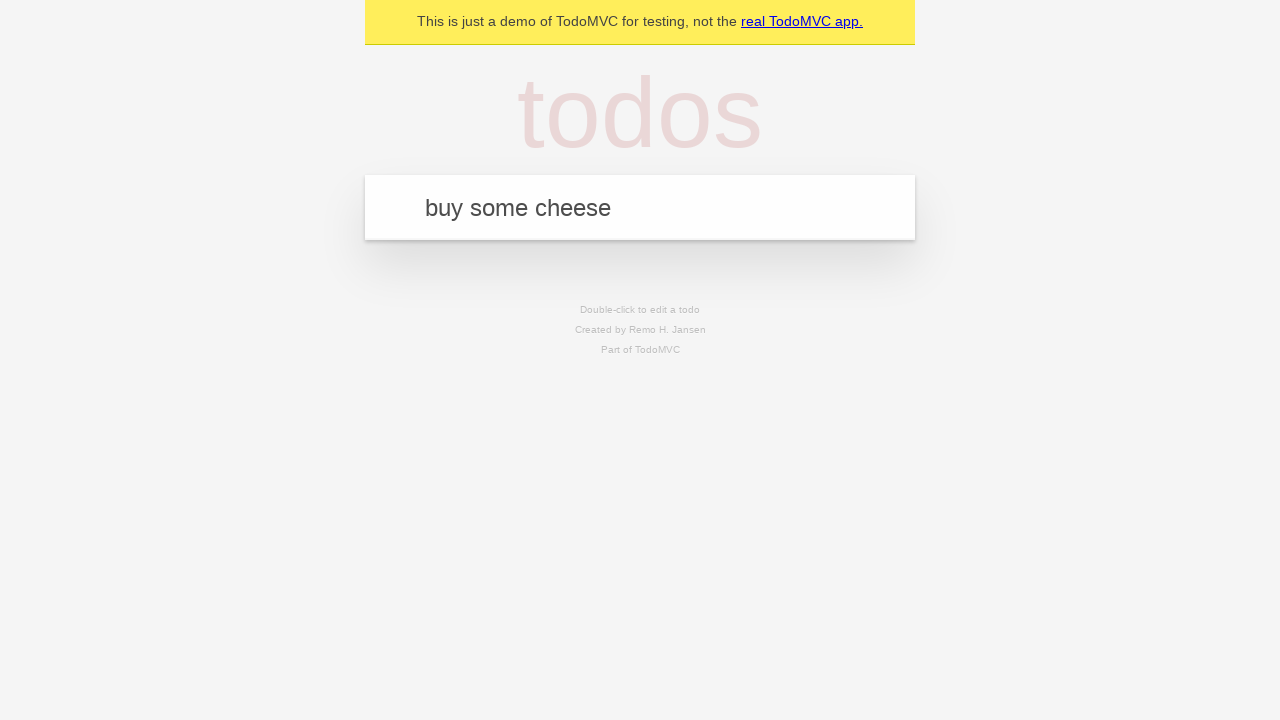

Pressed Enter to create todo 'buy some cheese' on internal:attr=[placeholder="What needs to be done?"i]
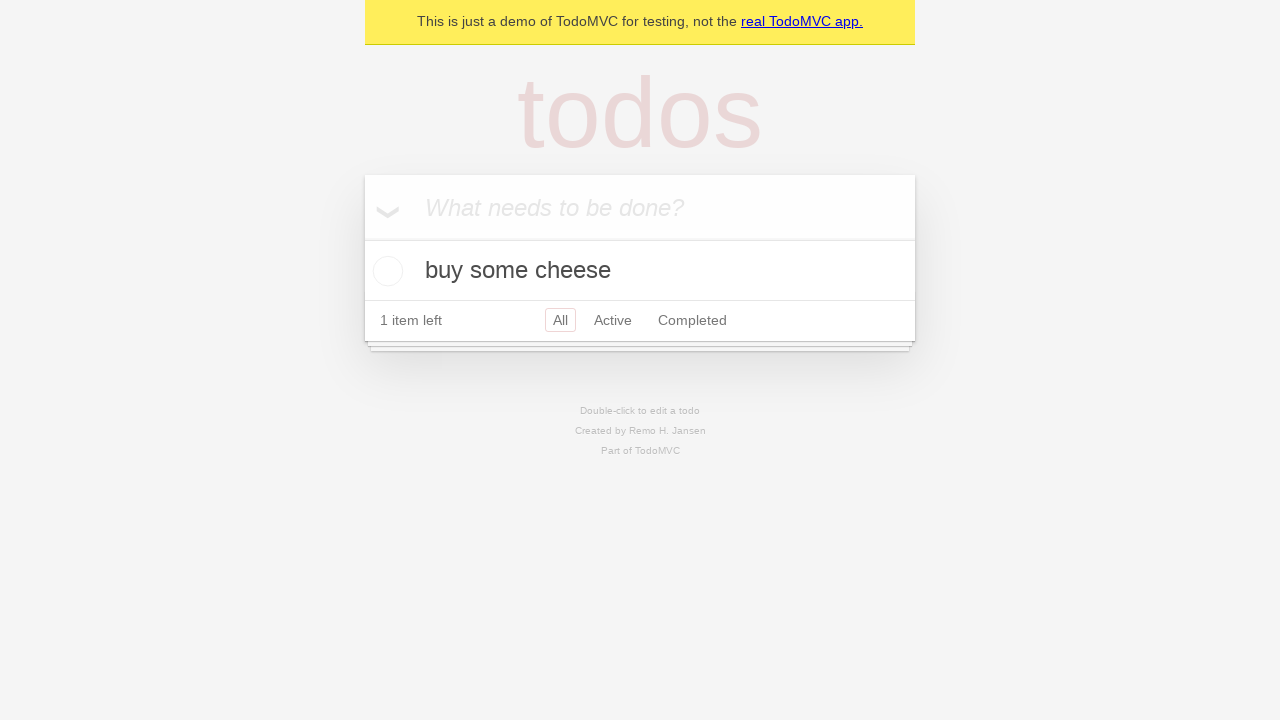

Filled todo input with 'feed the cat' on internal:attr=[placeholder="What needs to be done?"i]
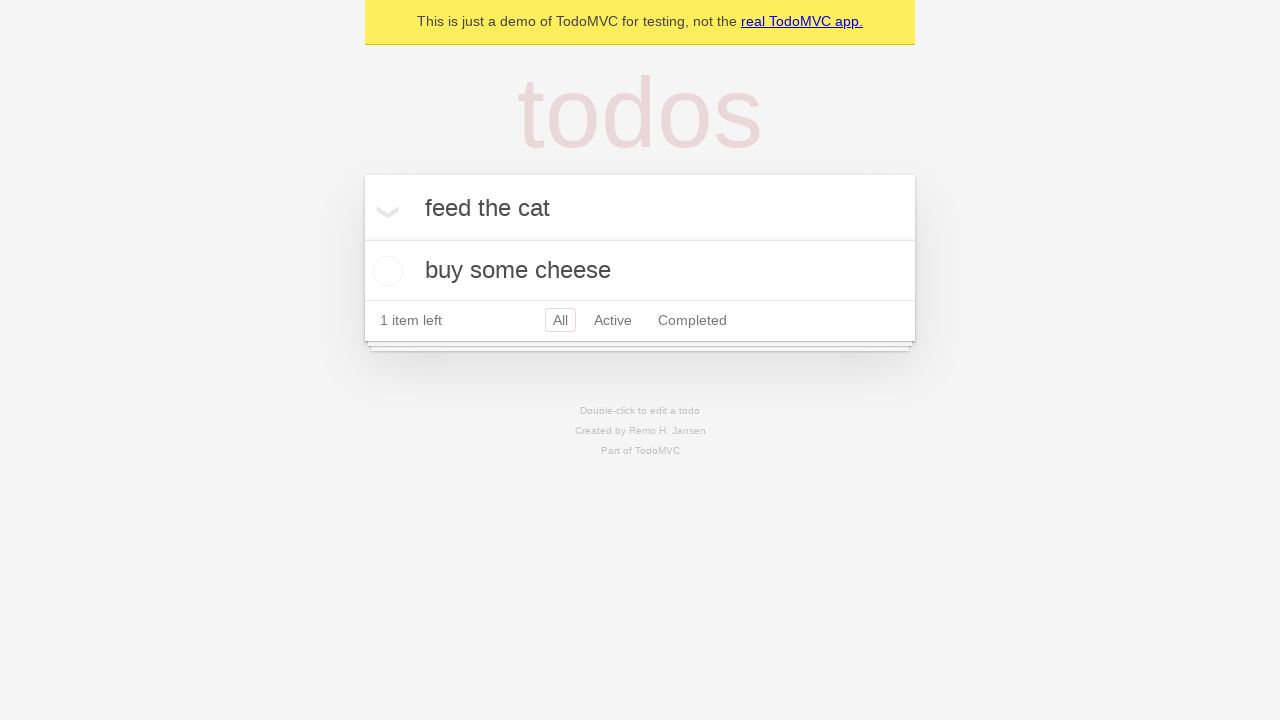

Pressed Enter to create todo 'feed the cat' on internal:attr=[placeholder="What needs to be done?"i]
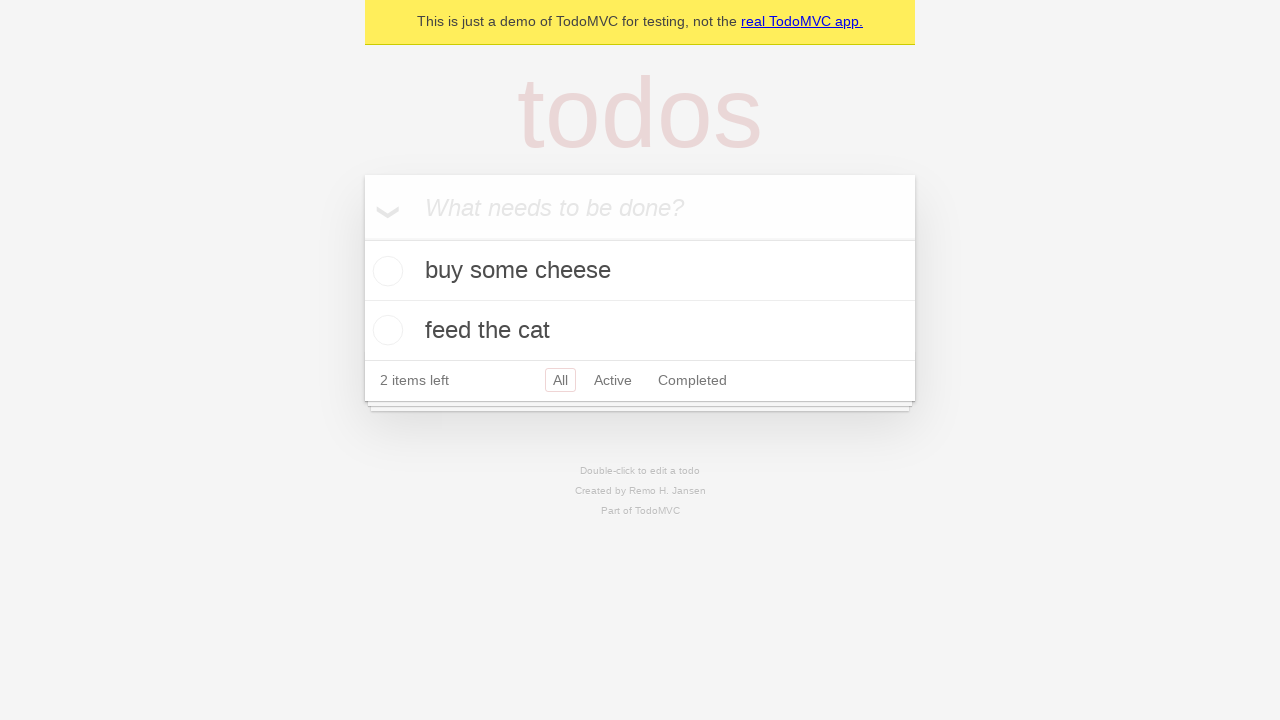

Filled todo input with 'book a doctors appointment' on internal:attr=[placeholder="What needs to be done?"i]
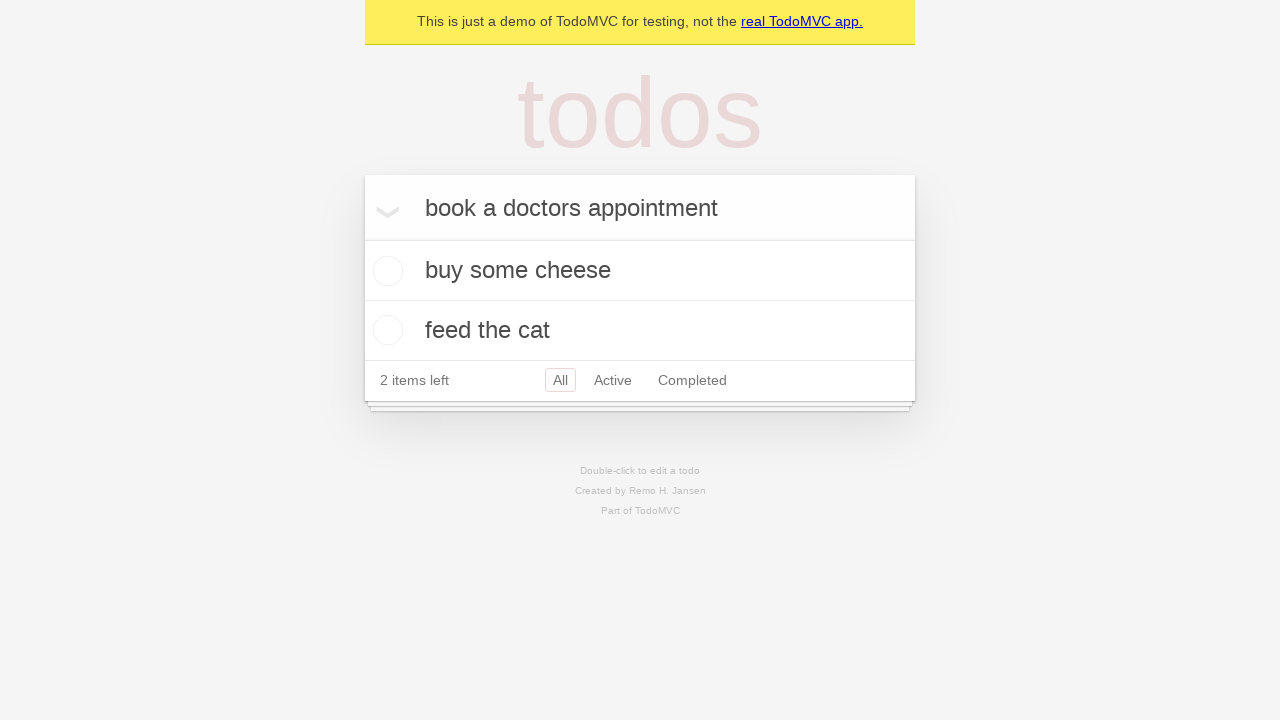

Pressed Enter to create todo 'book a doctors appointment' on internal:attr=[placeholder="What needs to be done?"i]
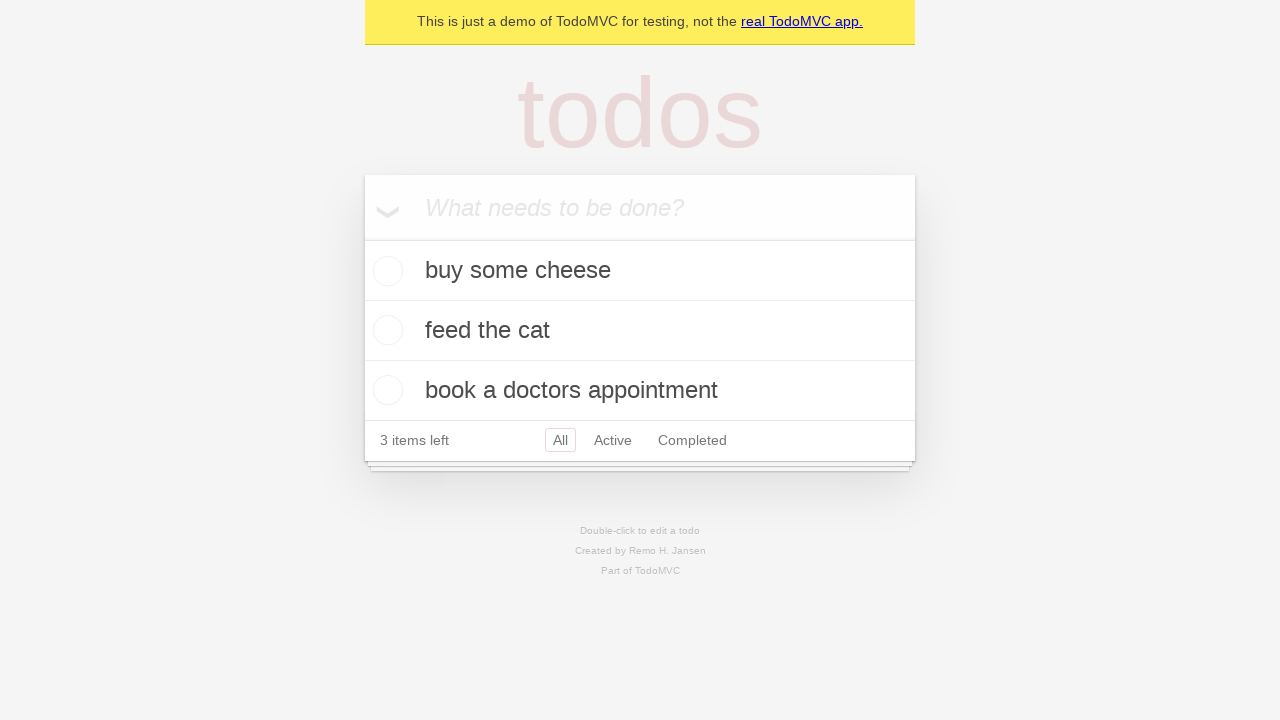

Waited for third todo item to appear
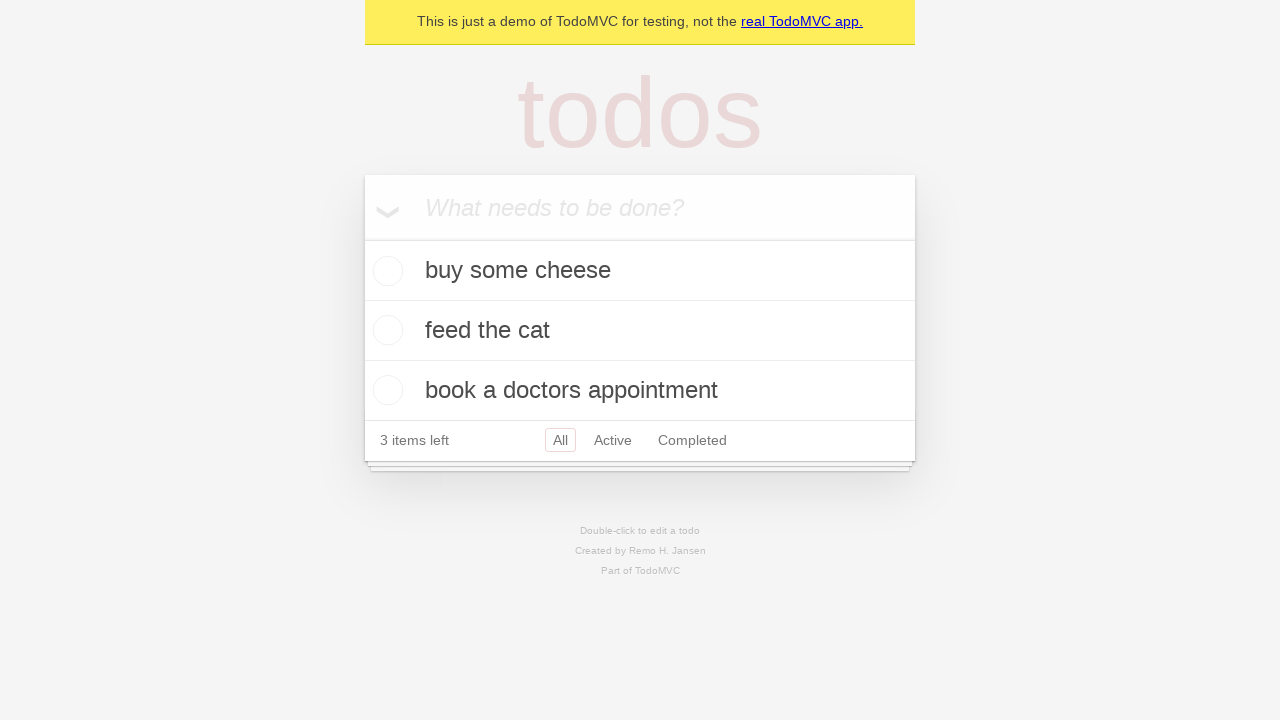

Checked the first todo item as completed at (385, 271) on .todo-list li .toggle >> nth=0
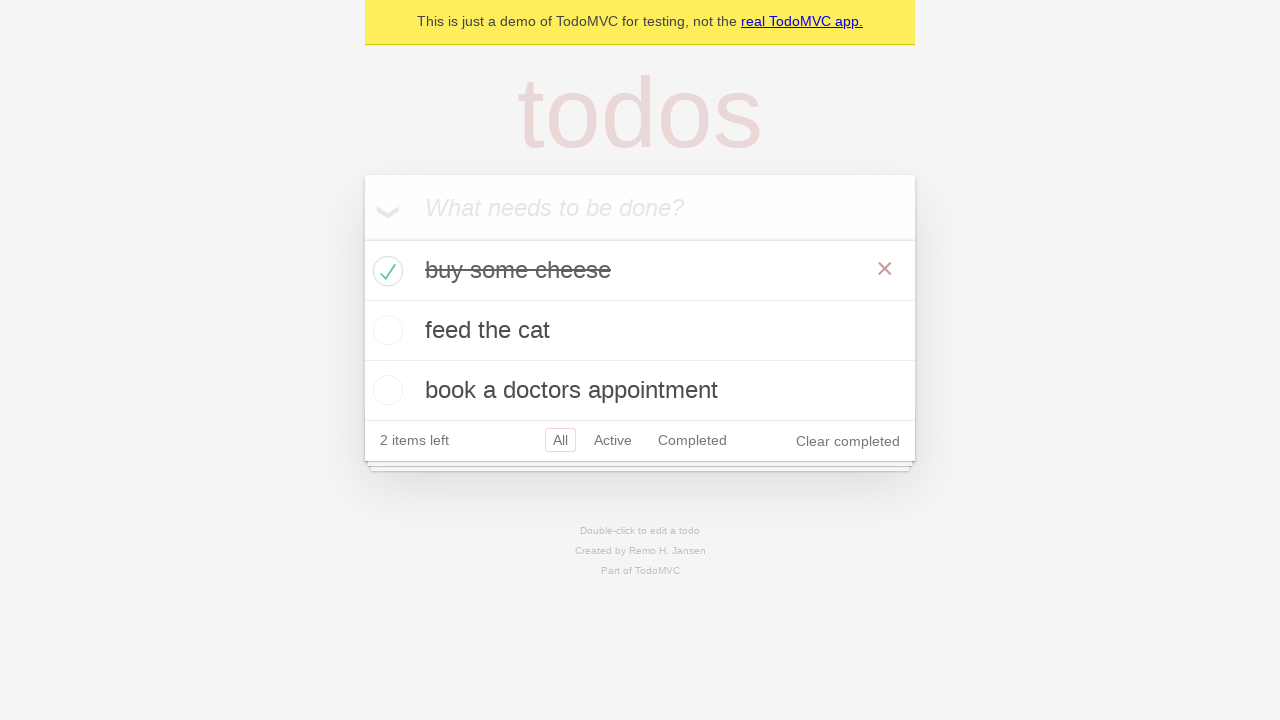

Clear completed button appeared after checking an item
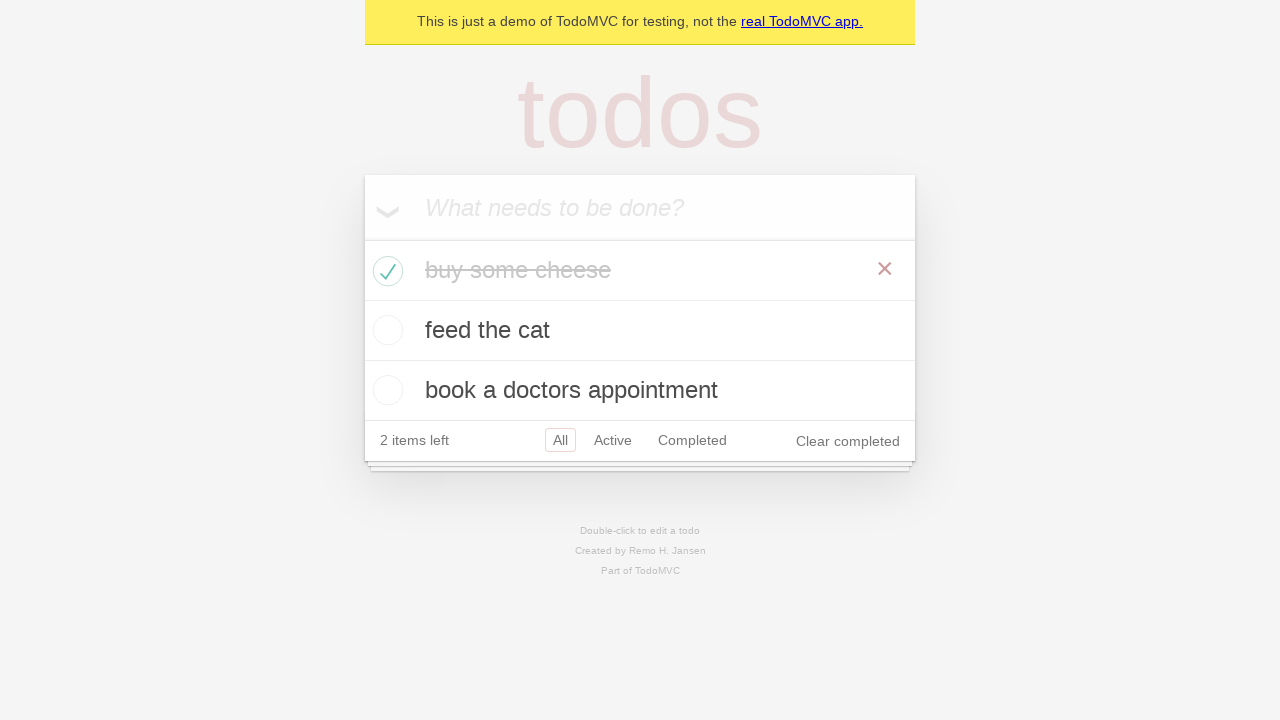

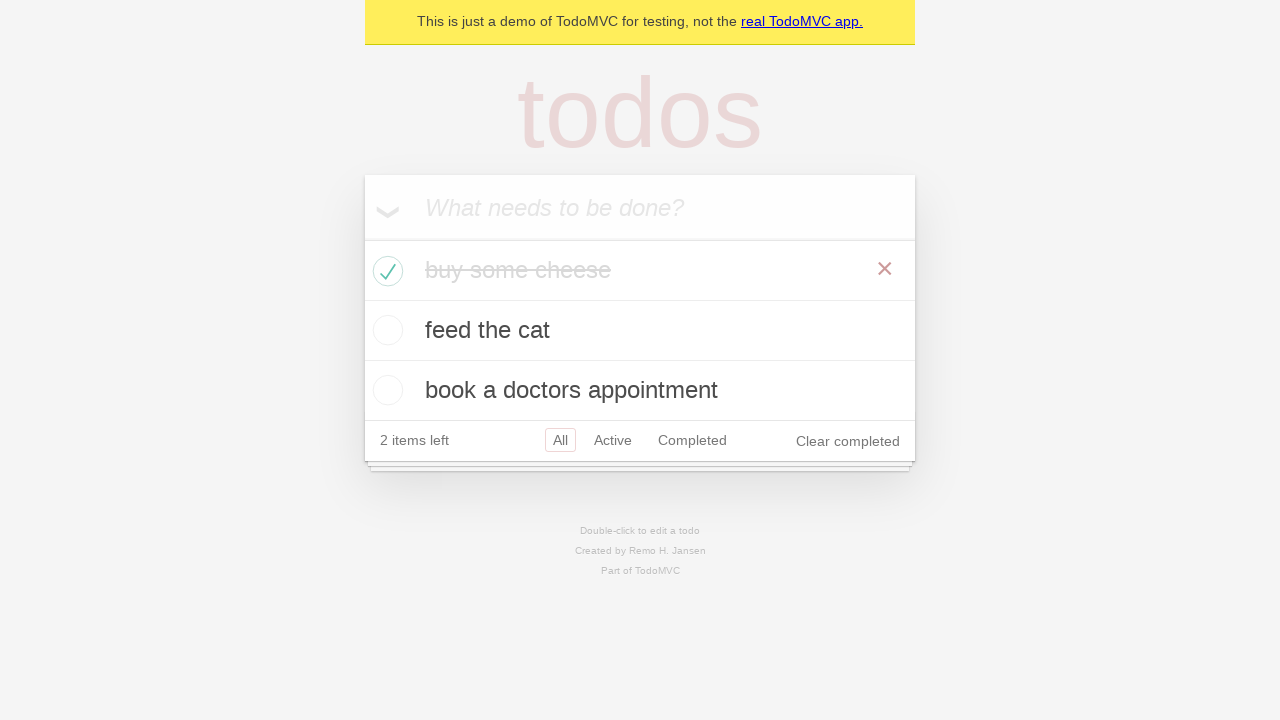